Tests toggle switch interaction by clicking it twice to turn it on and off

Starting URL: https://www.w3schools.com/howto/howto_css_switch.asp

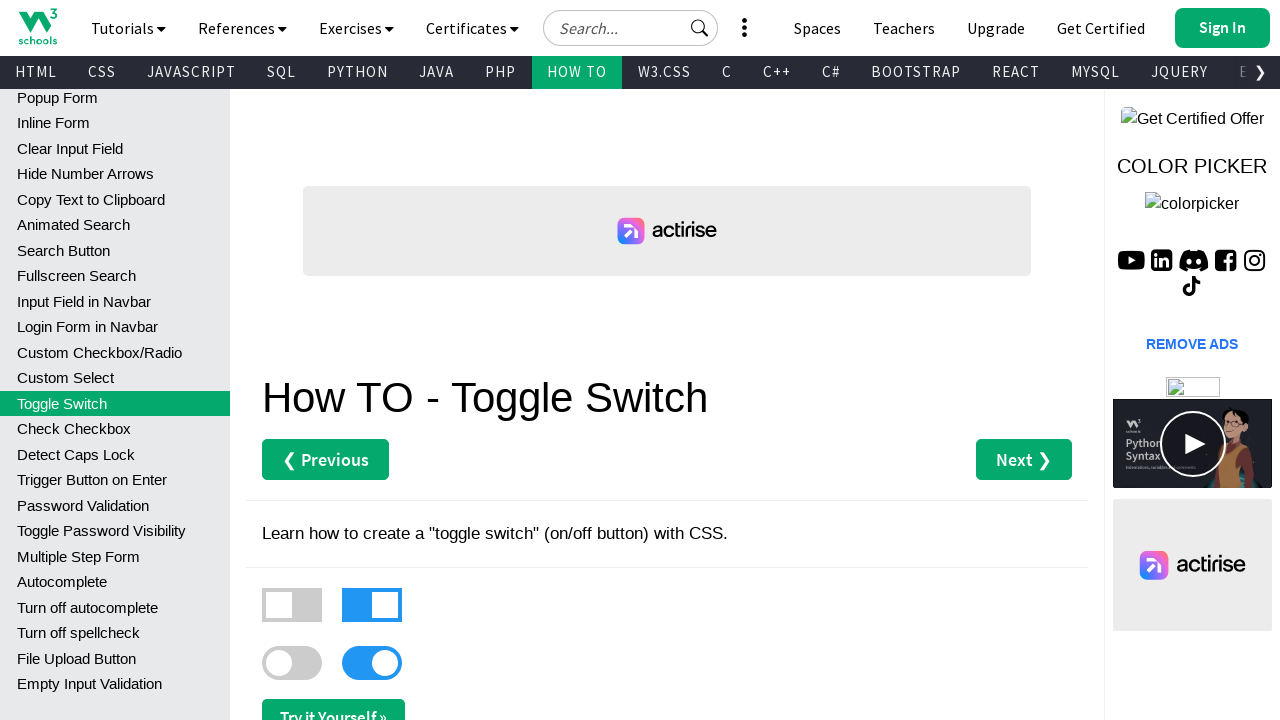

Navigated to W3Schools toggle switch example page
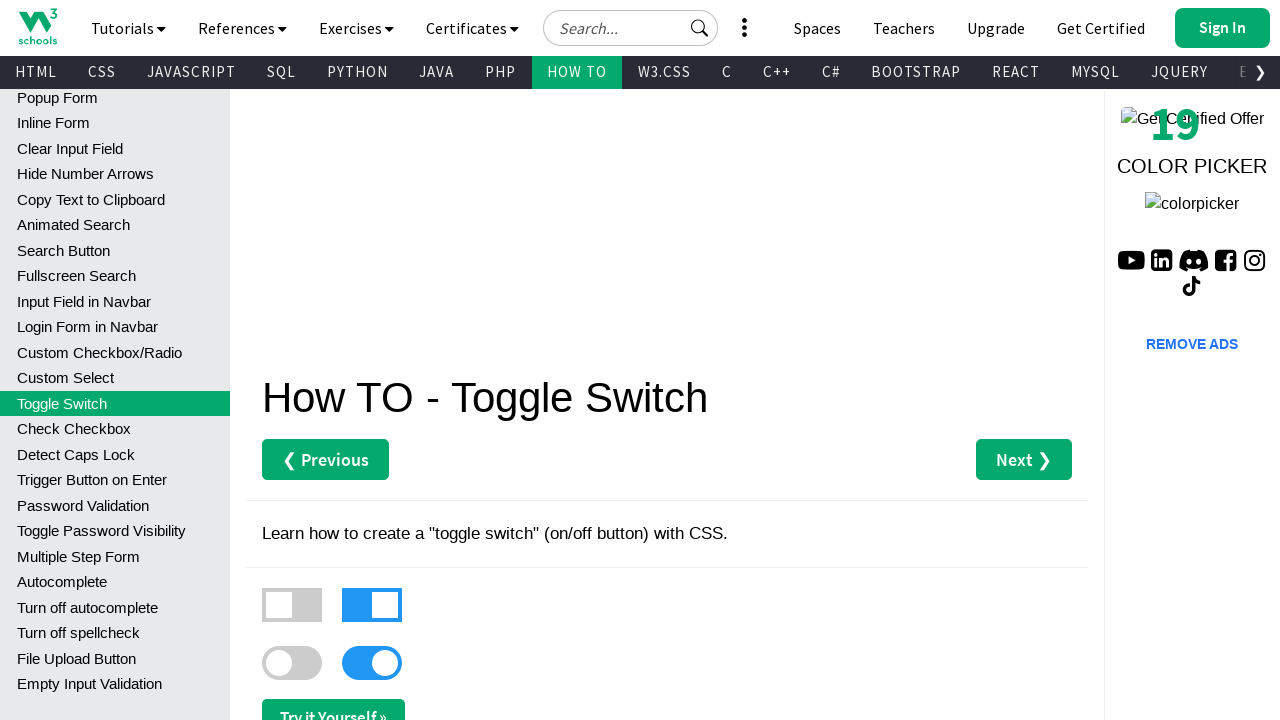

Clicked toggle switch to turn it on at (292, 663) on xpath=//*[@id='main']/label[3]/div
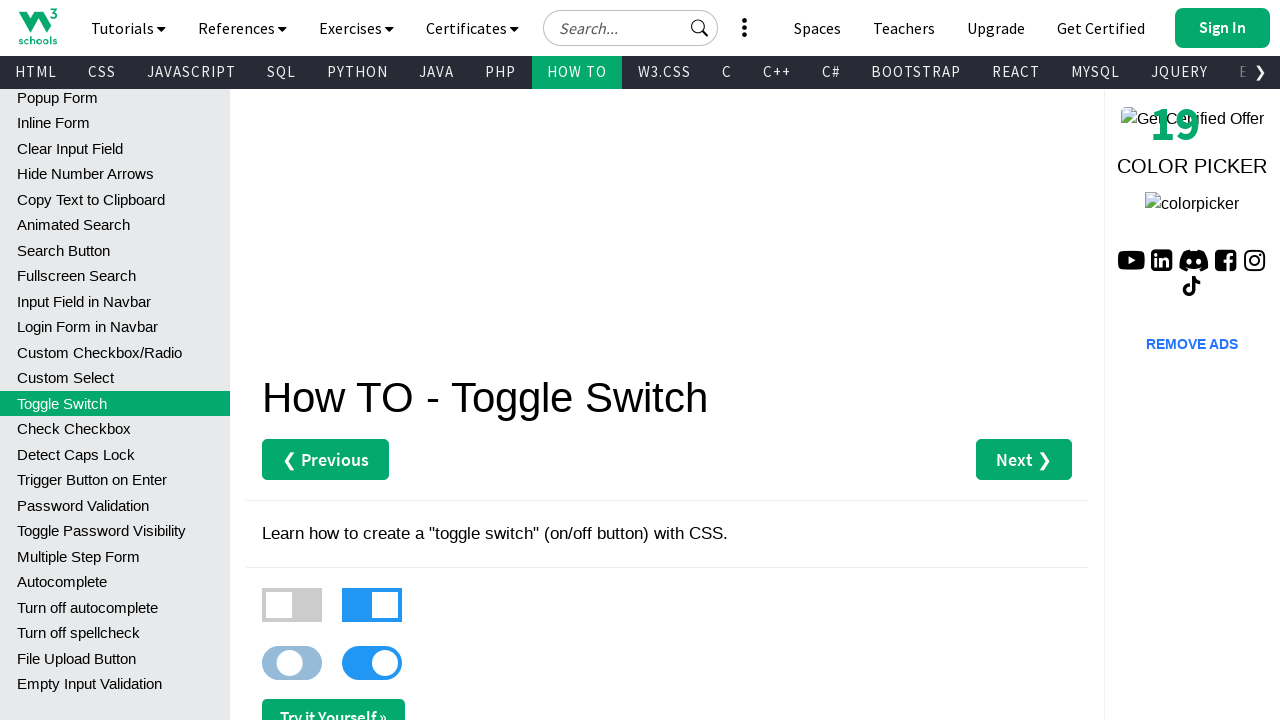

Clicked toggle switch again to turn it off at (292, 663) on xpath=//*[@id='main']/label[3]/div
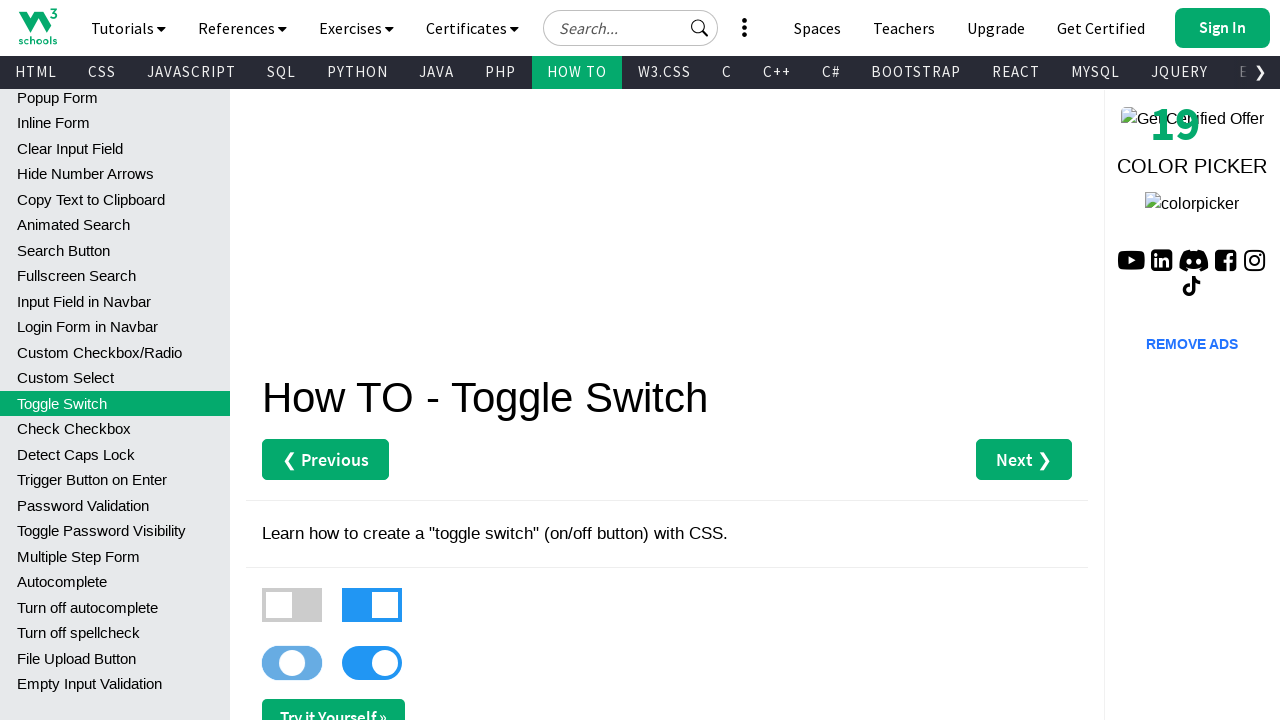

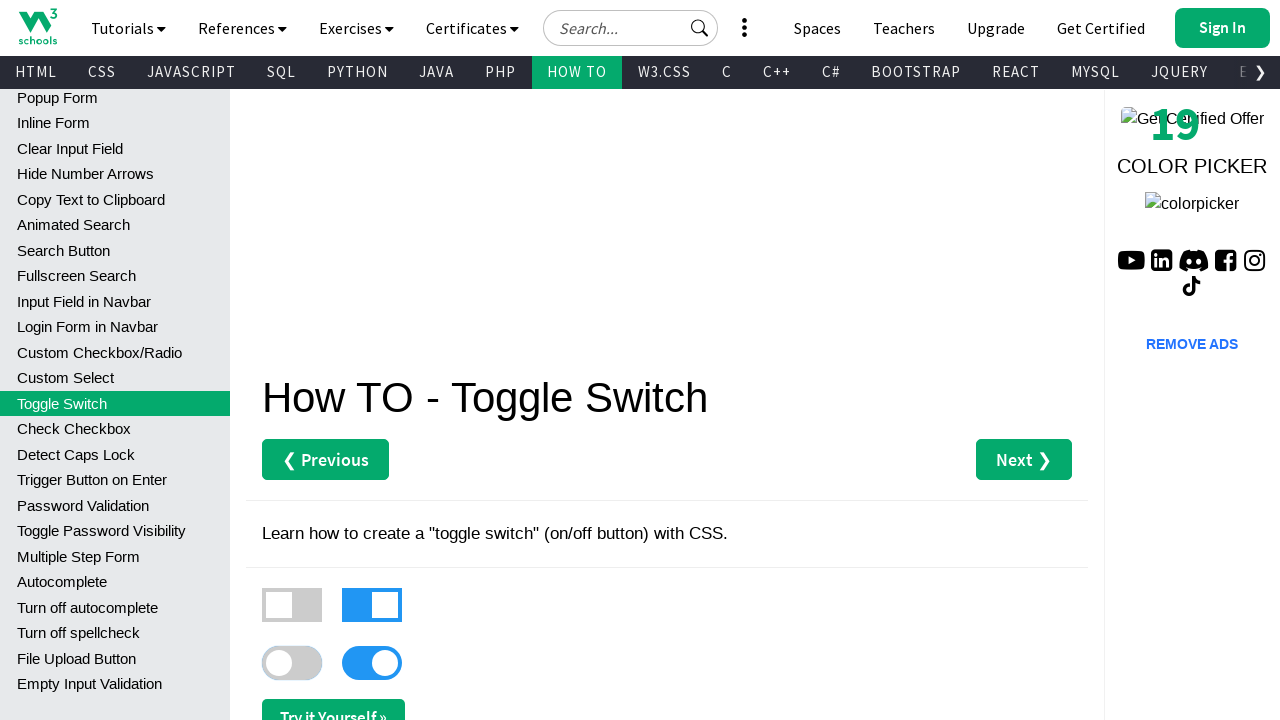